Navigates to Software Test Academy website and verifies the page title

Starting URL: http://www.swtestacademy.com

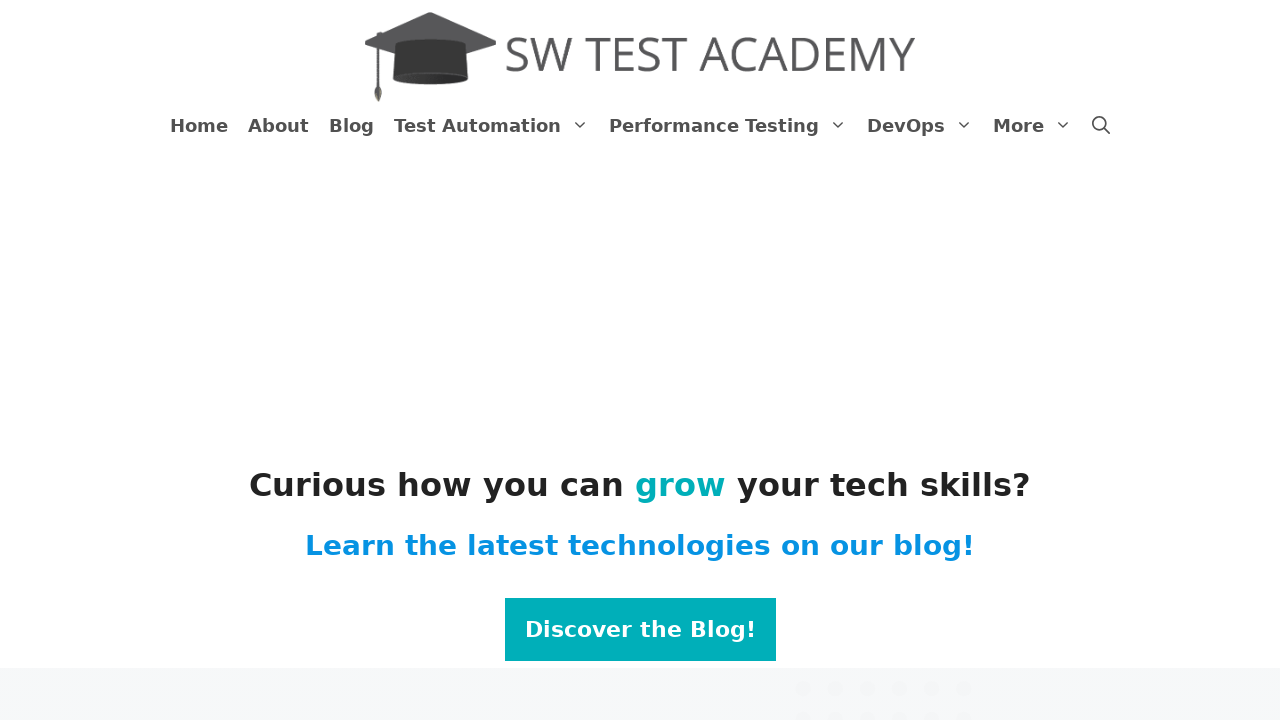

Navigated to Software Test Academy website at http://www.swtestacademy.com
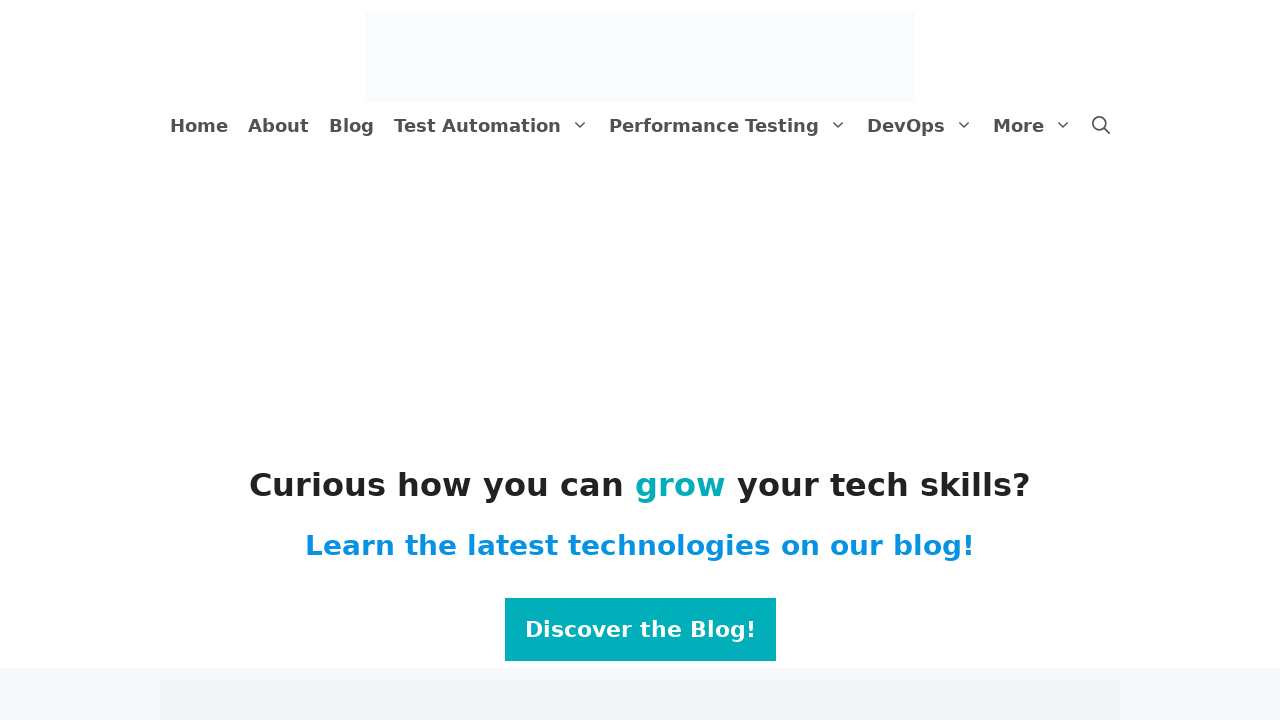

Retrieved page title: 'Software Test Academy'
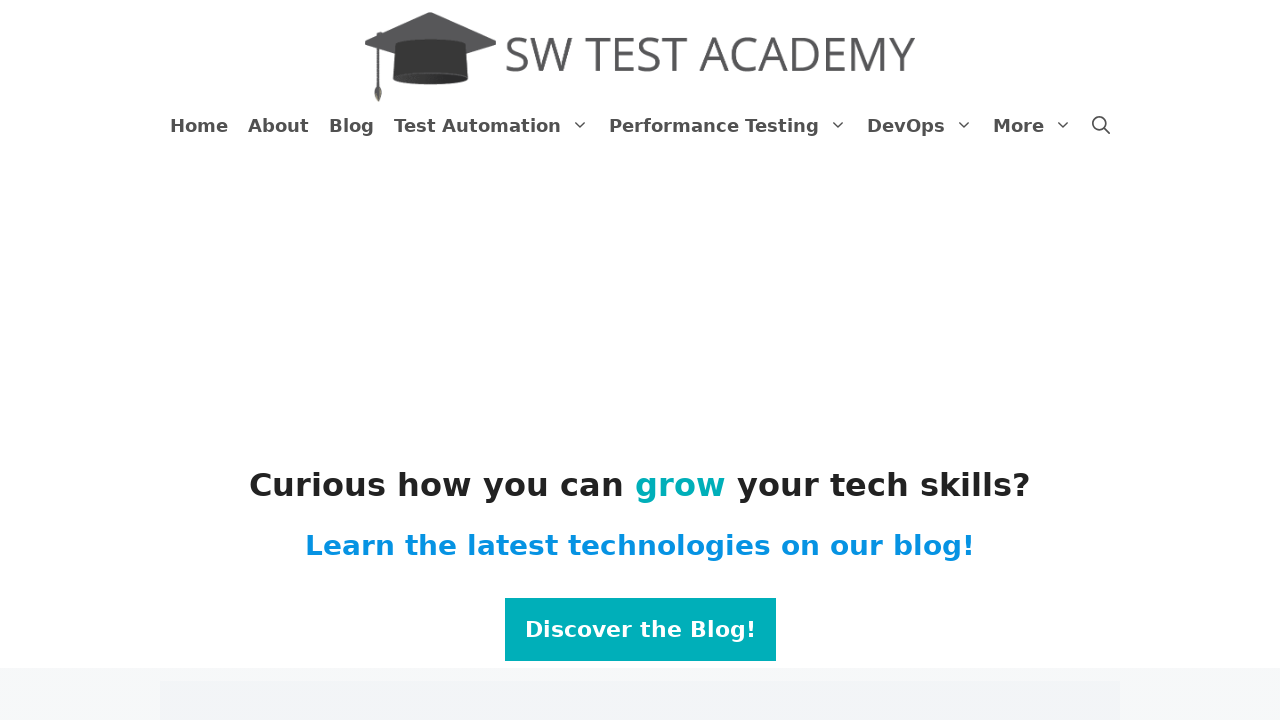

Verified page title matches expected value 'Software Test Academy'
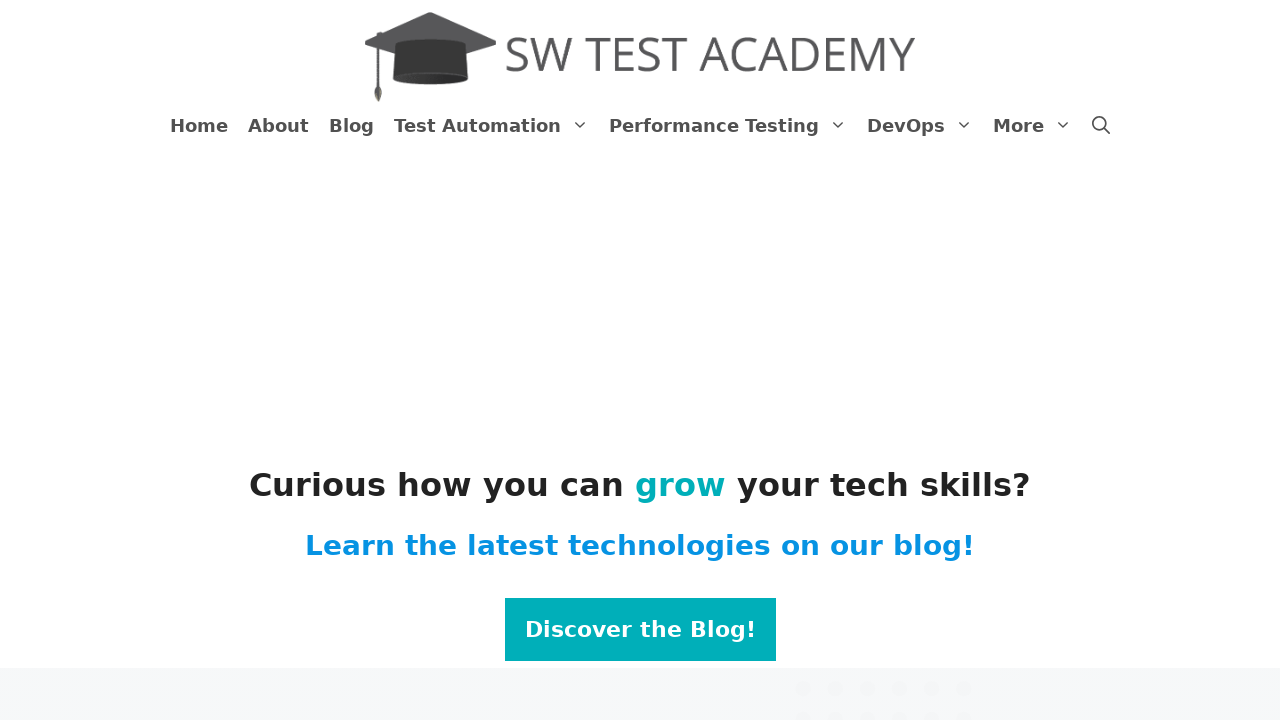

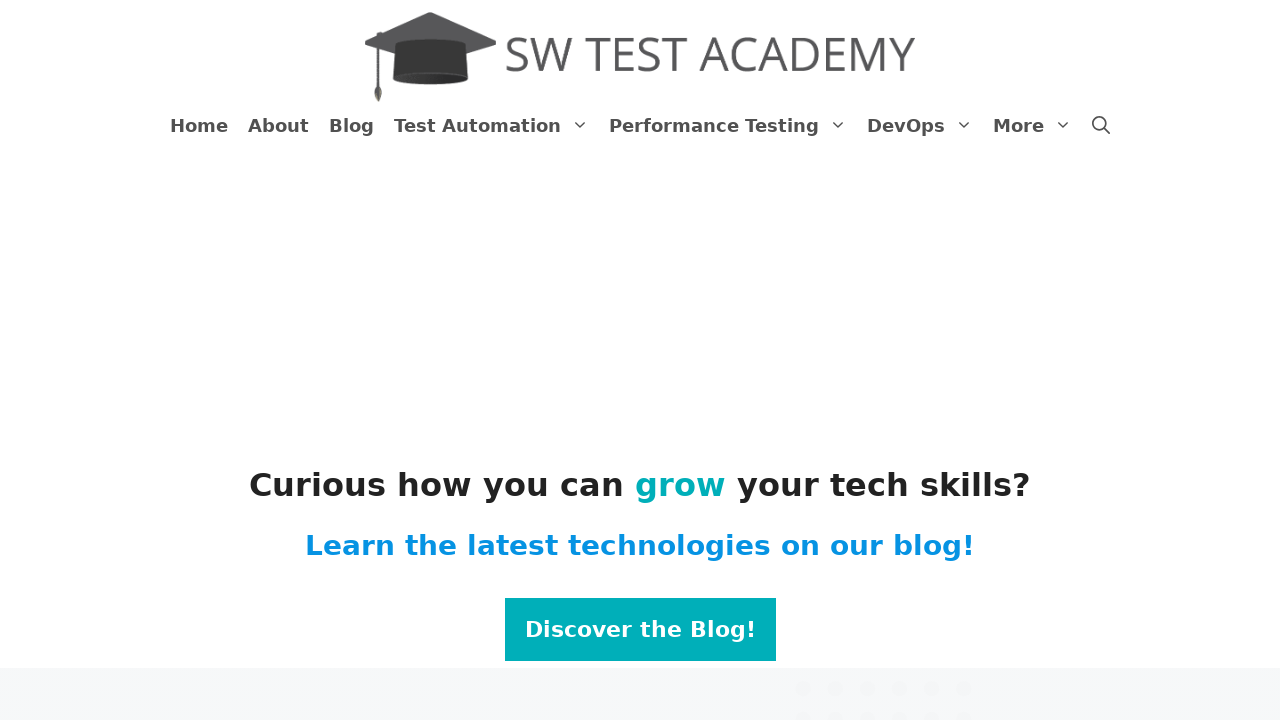